Tests window handling by opening a popup window, closing it, and then interacting with the main window

Starting URL: http://omayo.blogspot.com/

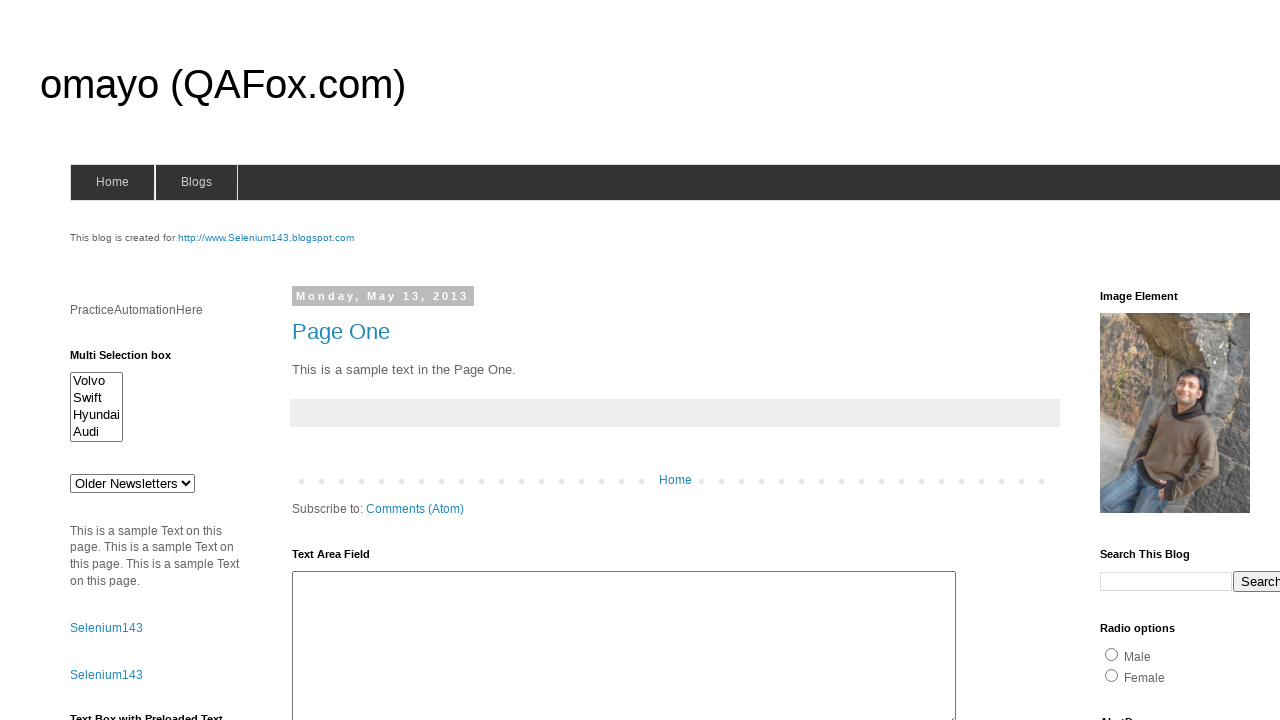

Clicked link to open popup window at (132, 360) on a:text('Open a popup window')
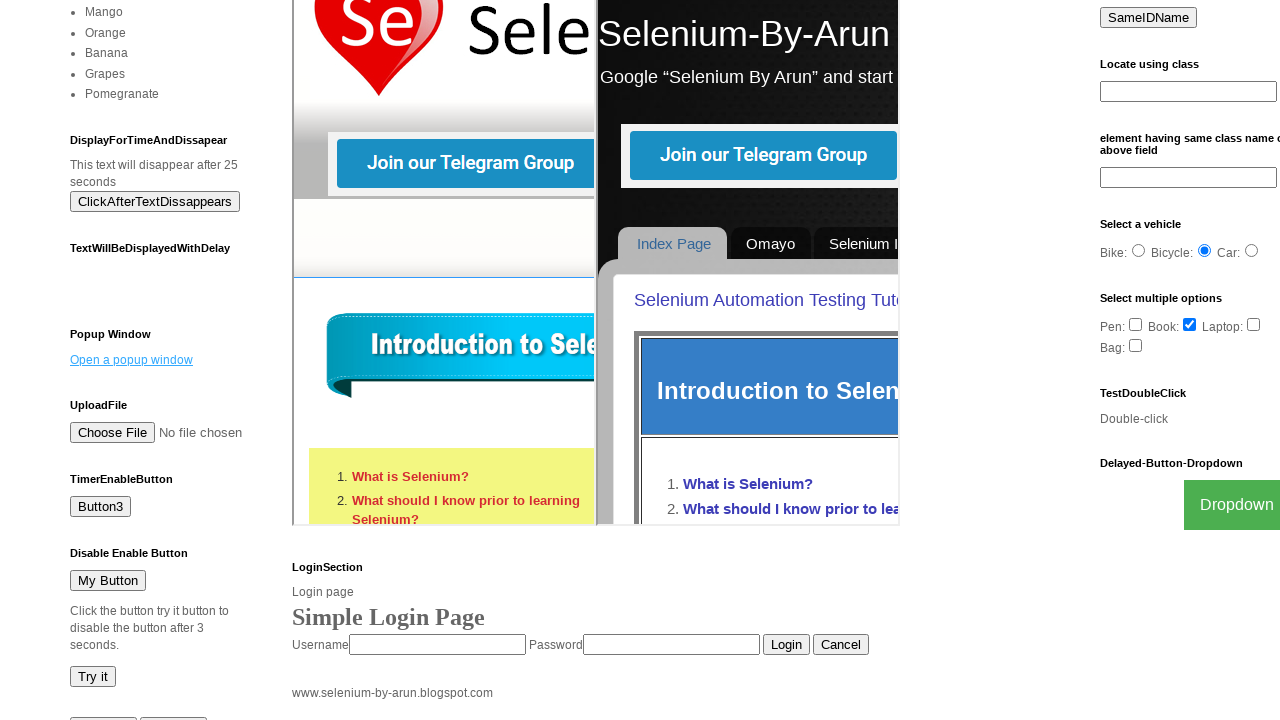

Waited 3 seconds for popup to open
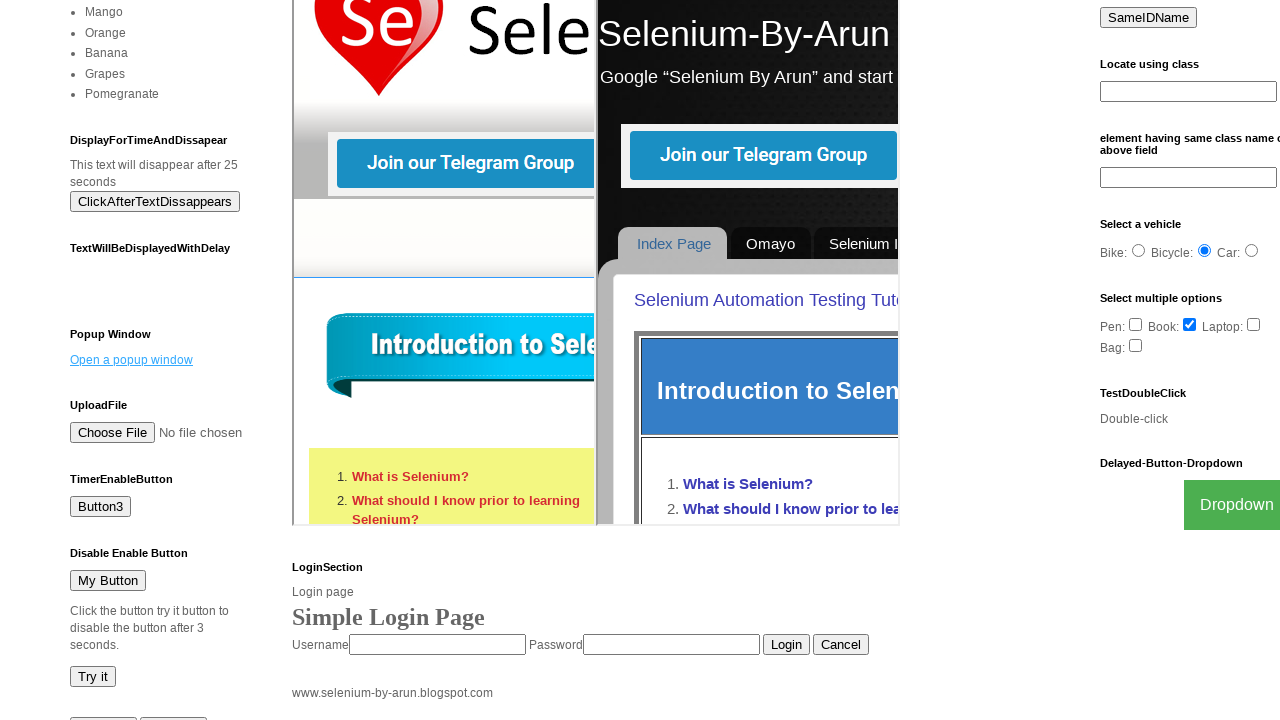

Retrieved newly opened popup page from context
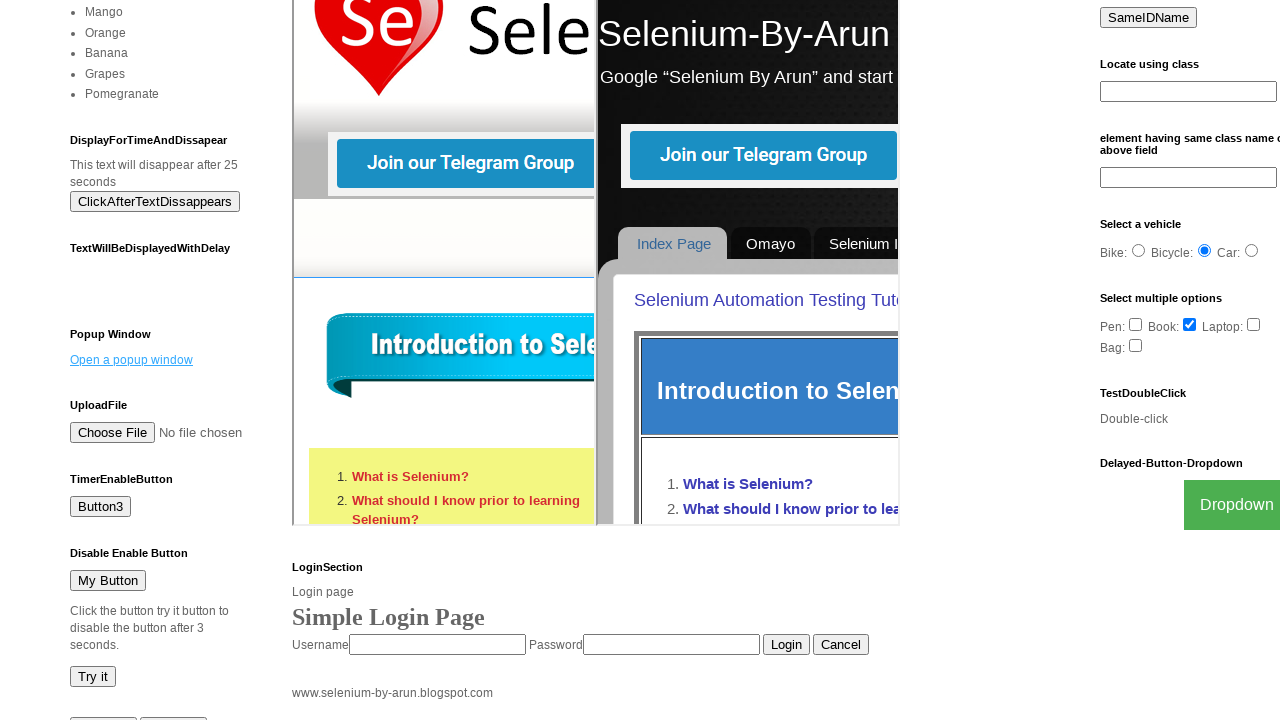

Waited 3 seconds after closing popup
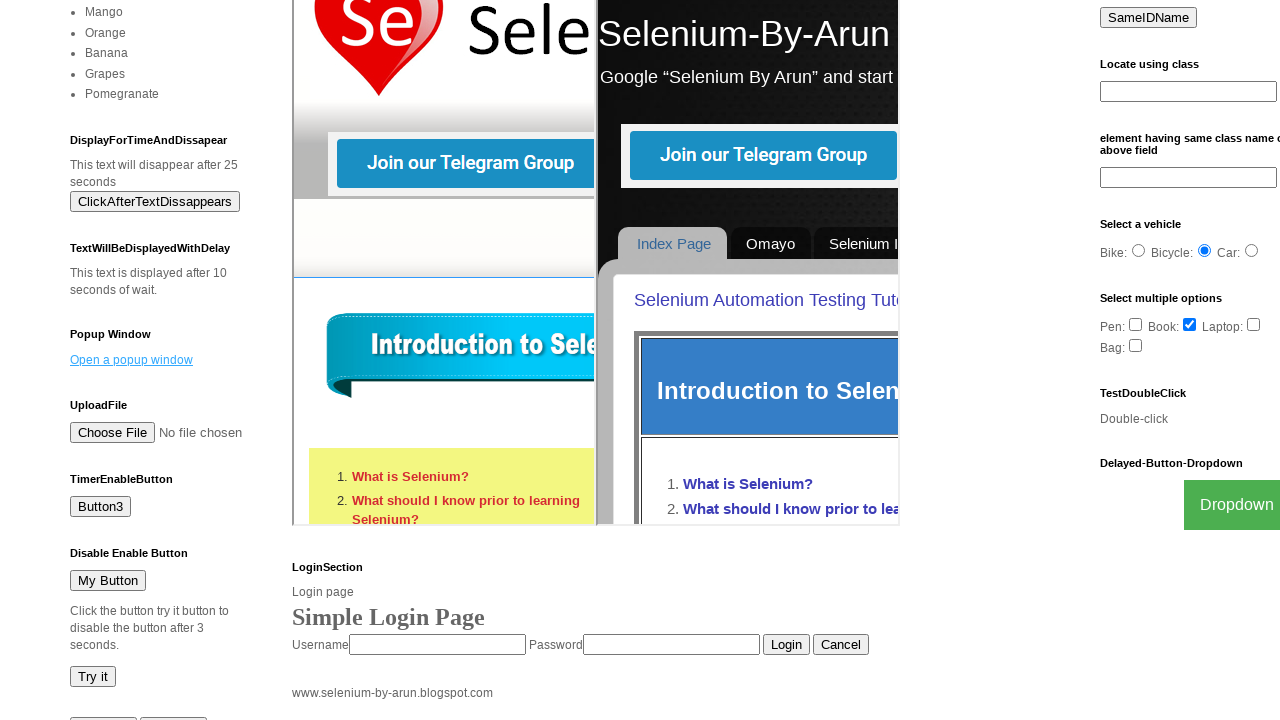

Filled search box with 'abcd' on input[name='q']
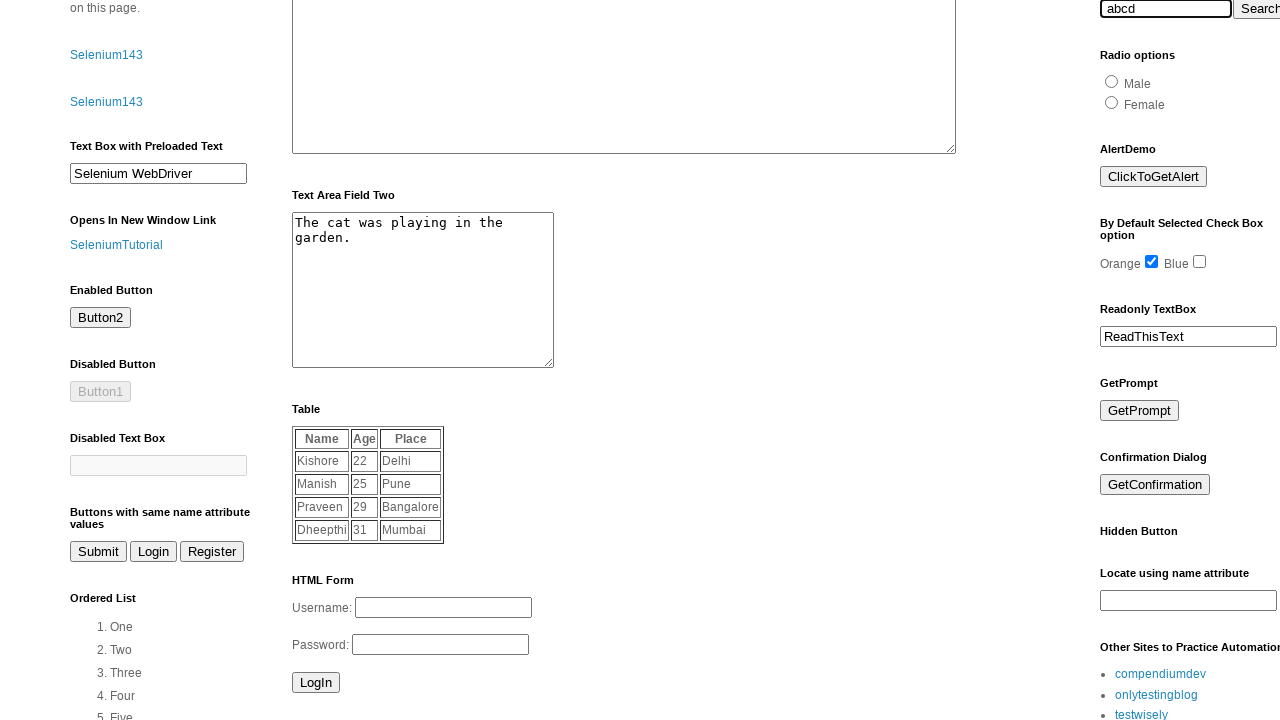

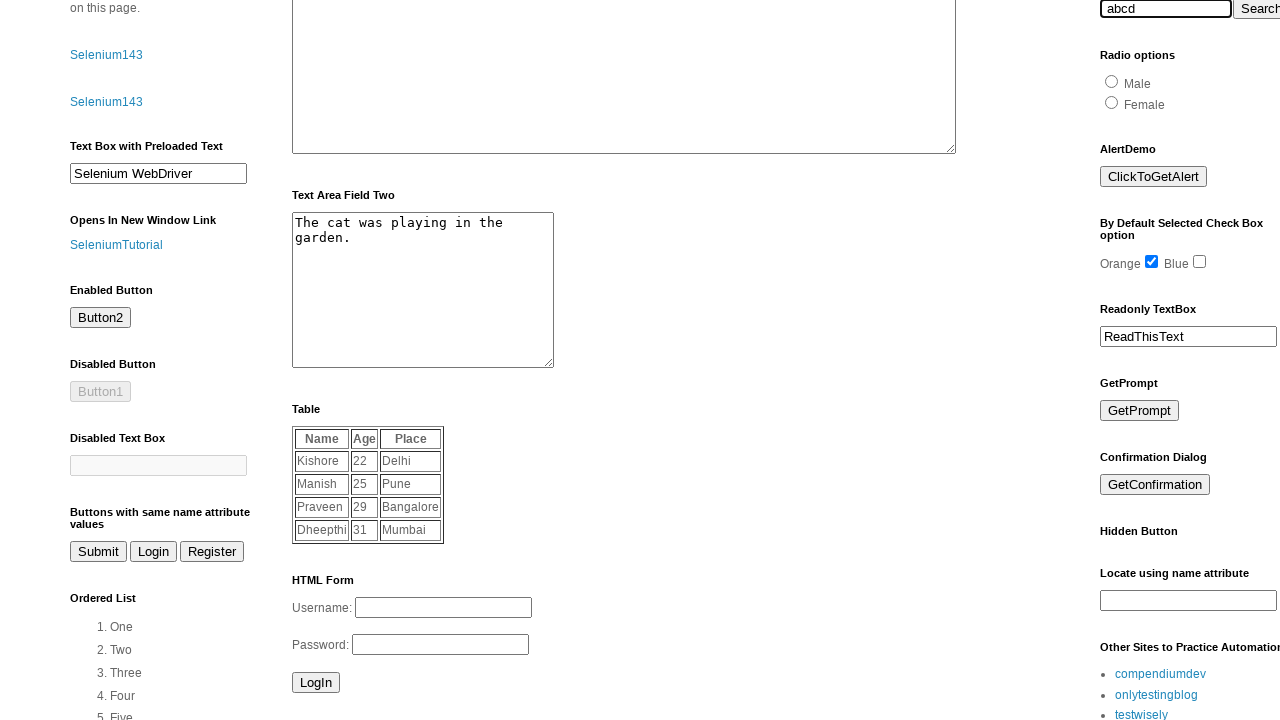